Tests the Python.org search functionality by entering "documentation" as a search query, submitting the form, and verifying results are returned.

Starting URL: https://www.python.org

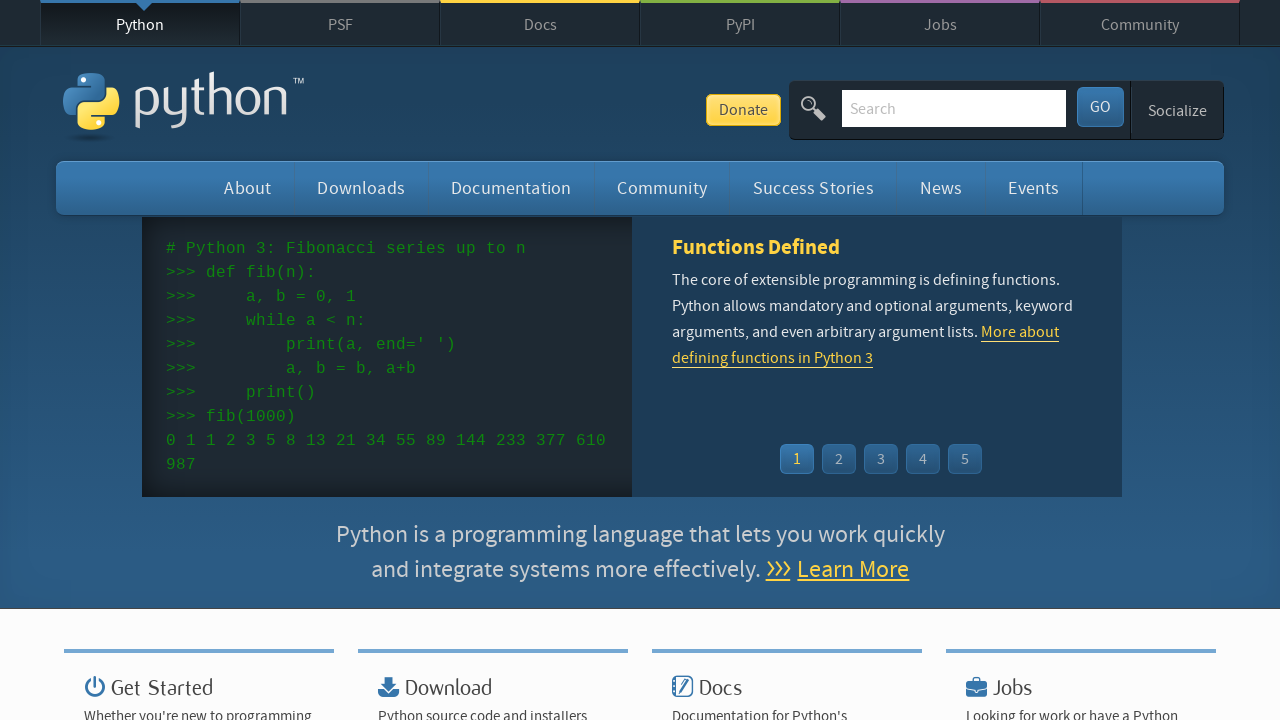

Waited for search box to be available
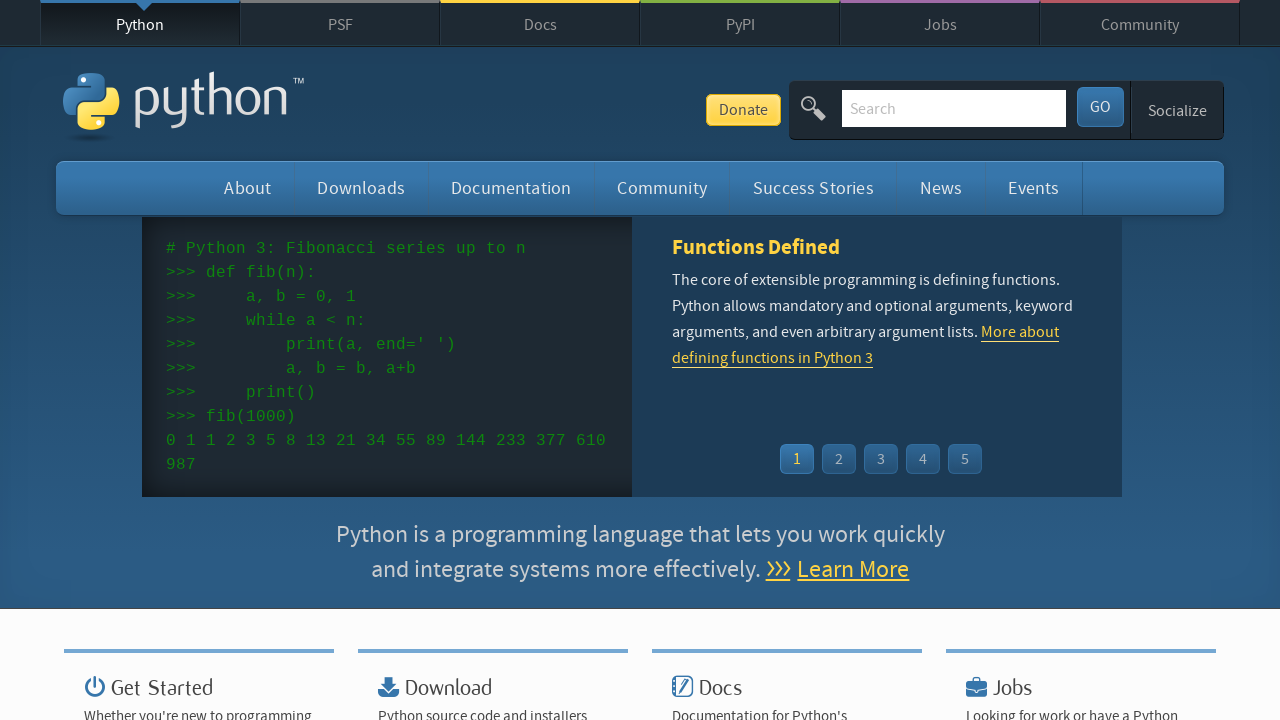

Filled search box with 'documentation' query on input[name='q']
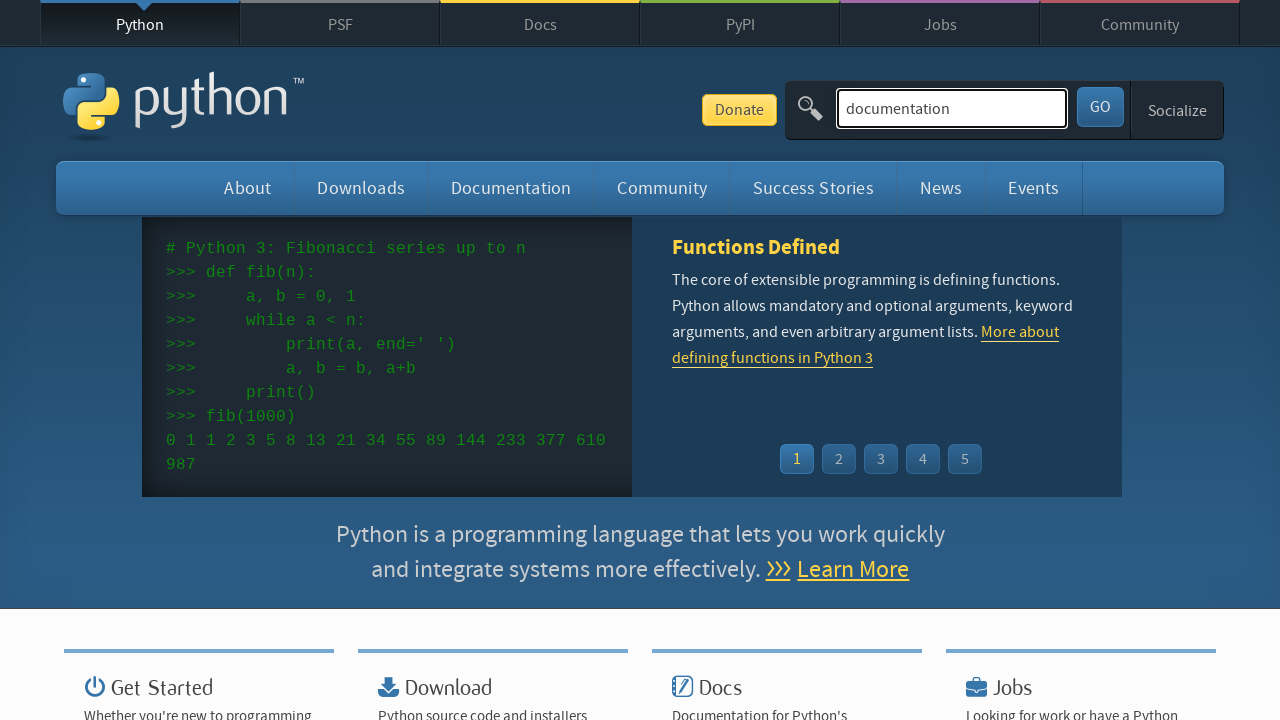

Pressed Enter to submit search form on input[name='q']
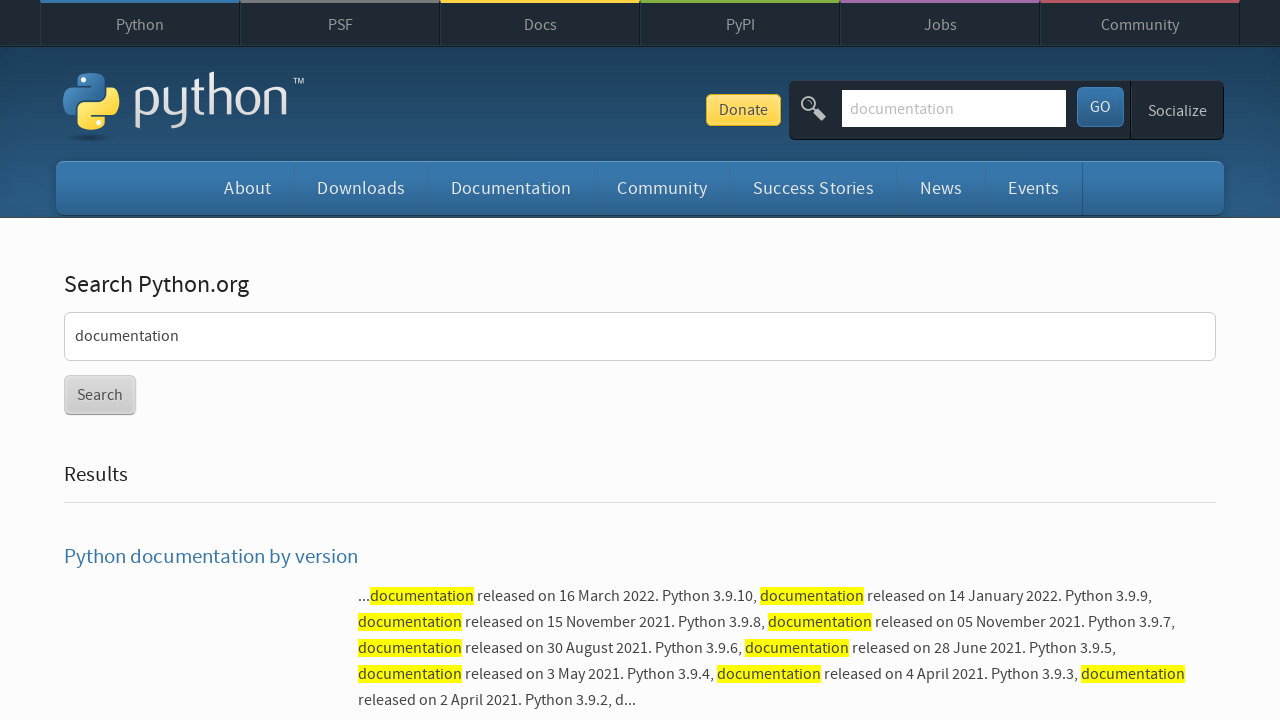

Verified results page loaded with search results
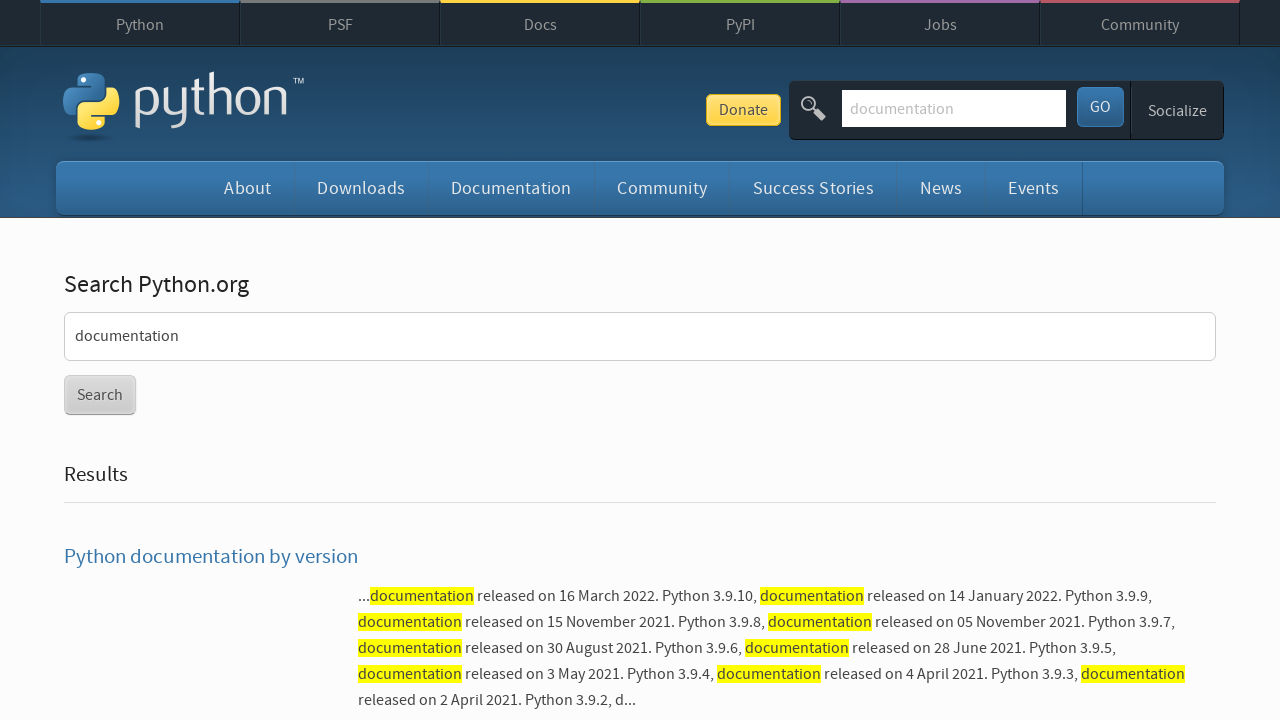

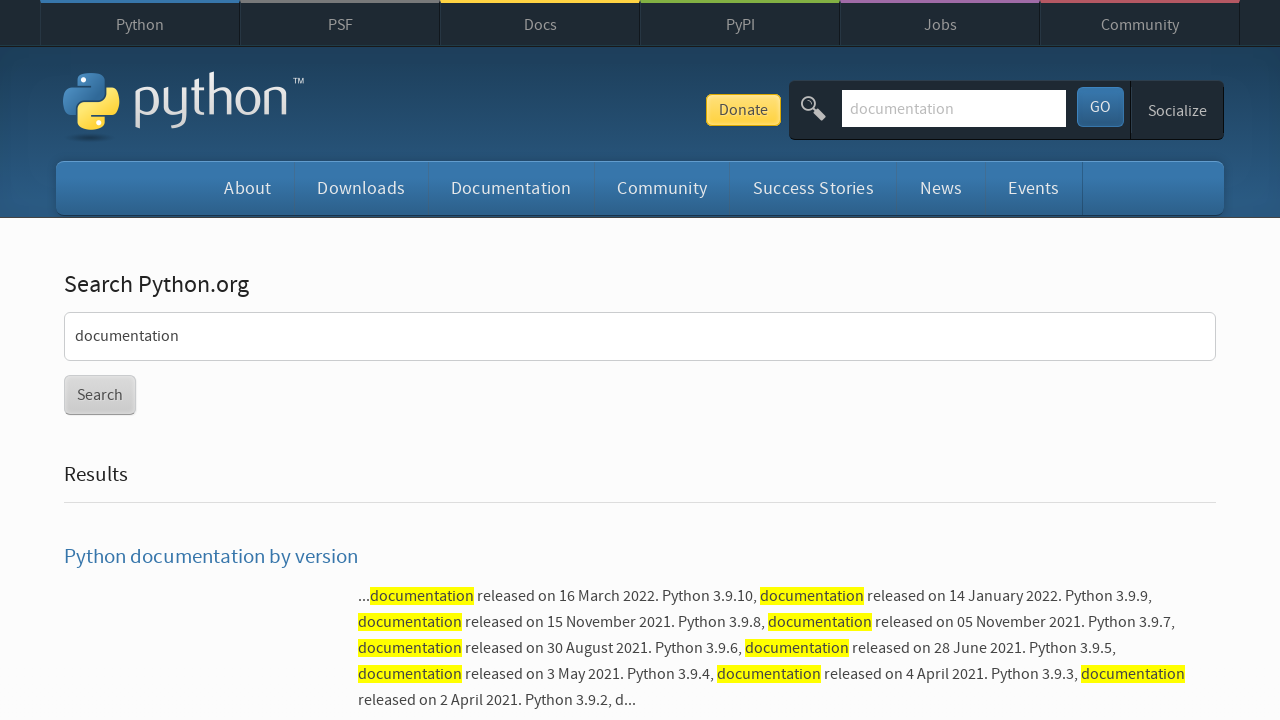